Tests autosuggestive dropdown functionality by typing "ind" and selecting "India" from the suggestions

Starting URL: https://rahulshettyacademy.com/dropdownsPractise/

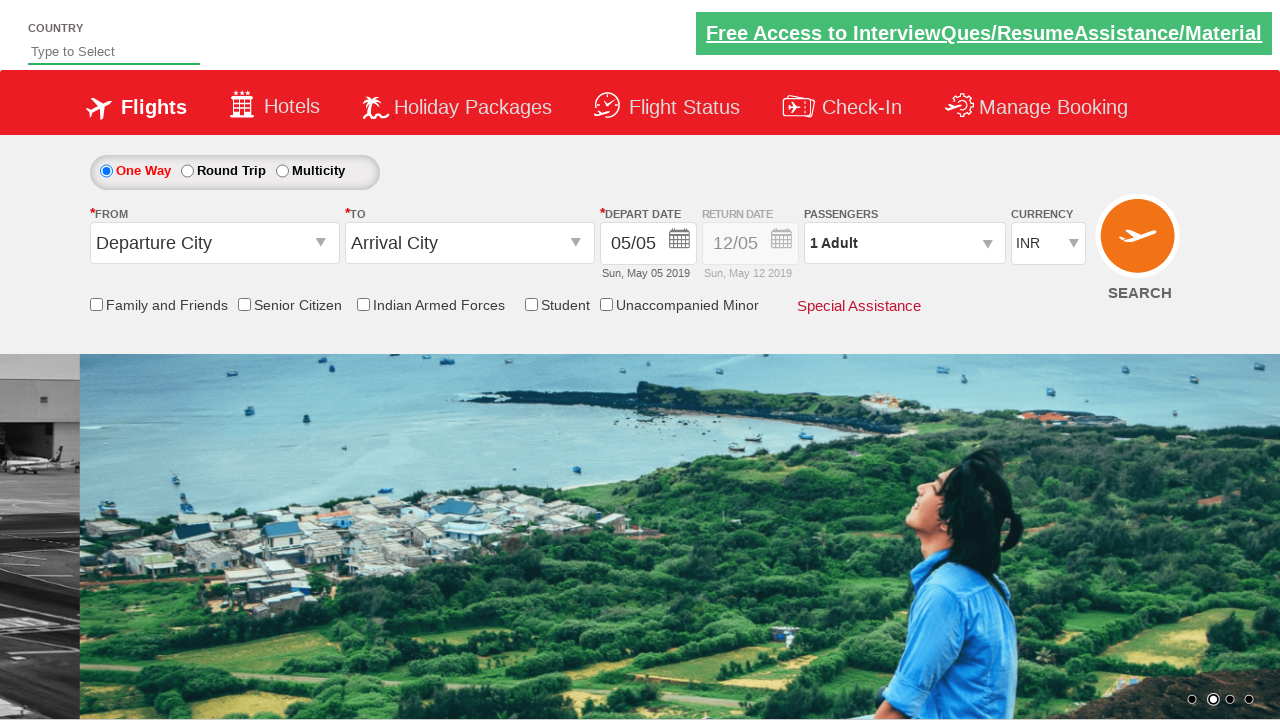

Typed 'ind' in autosuggest input field on input[id='autosuggest']
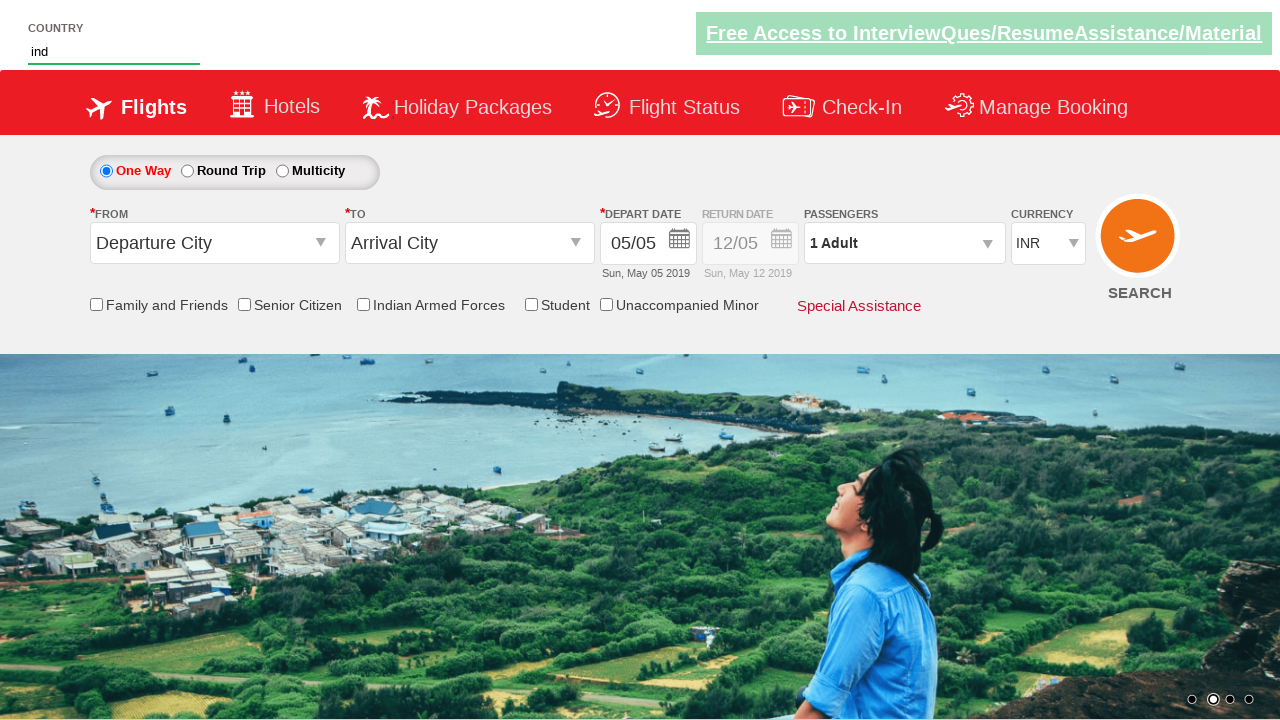

Autosuggestive dropdown suggestions appeared
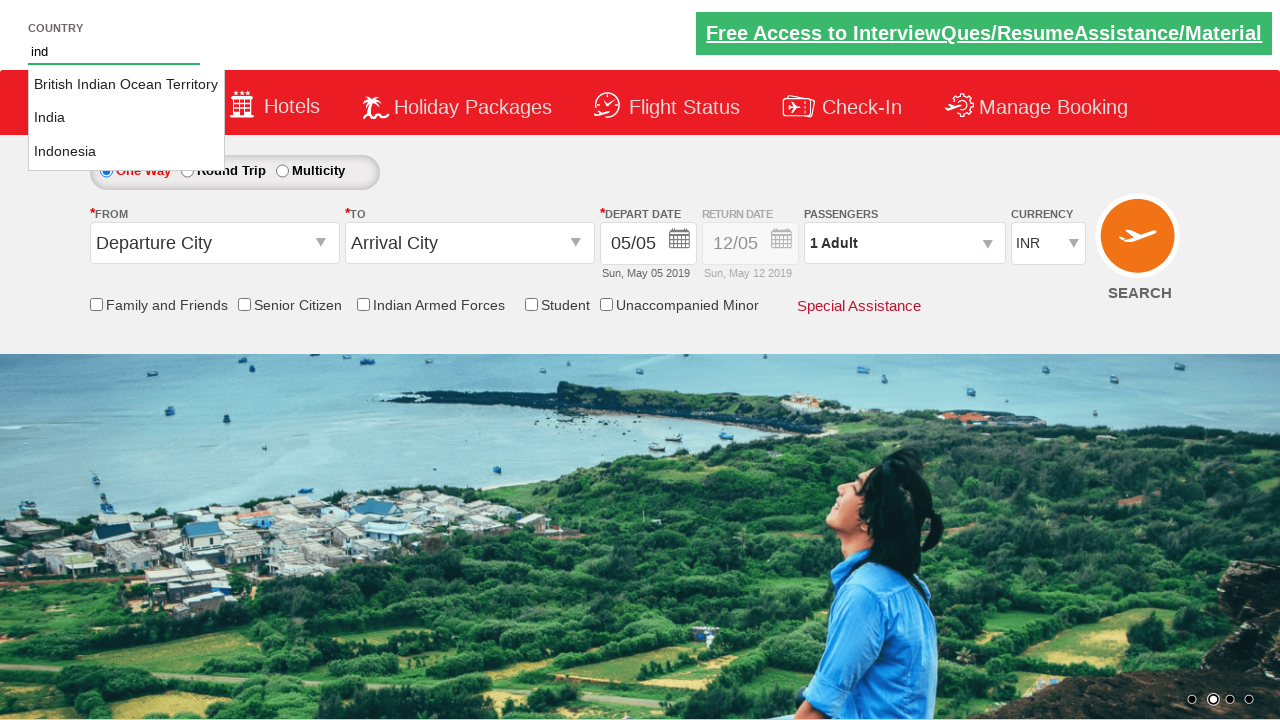

Selected 'India' from dropdown suggestions at (126, 118) on li.ui-menu-item a >> nth=1
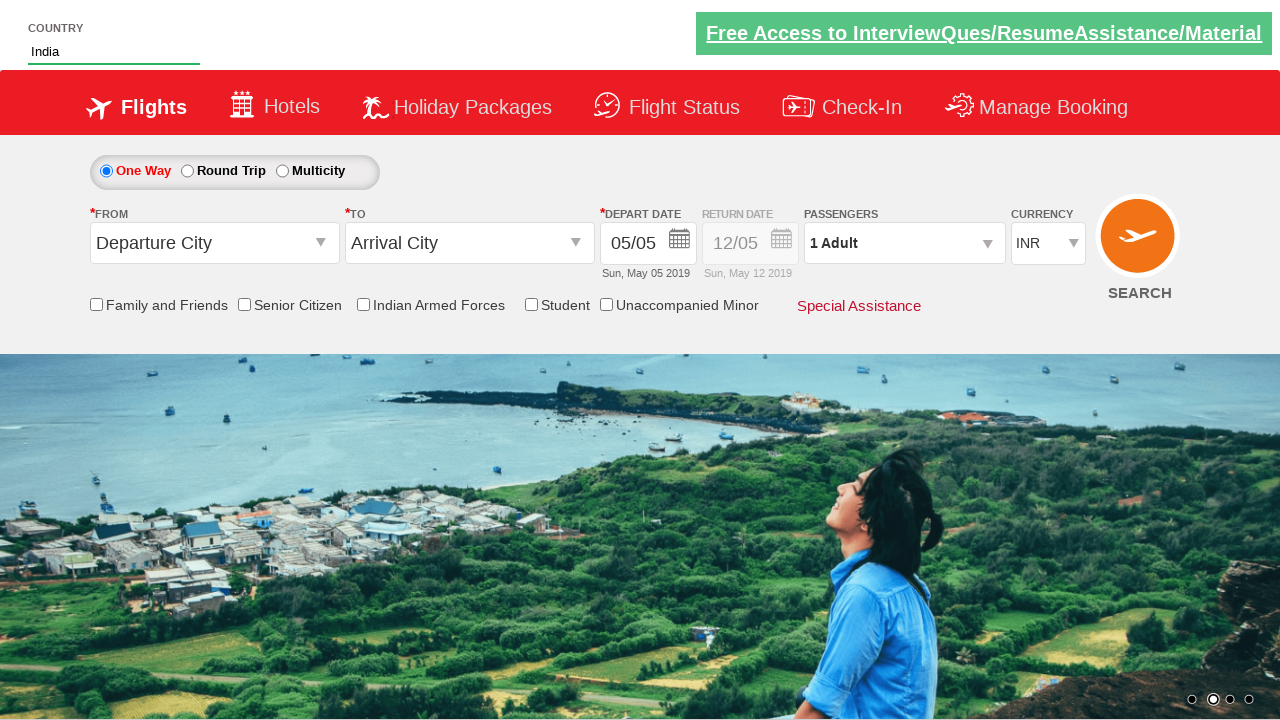

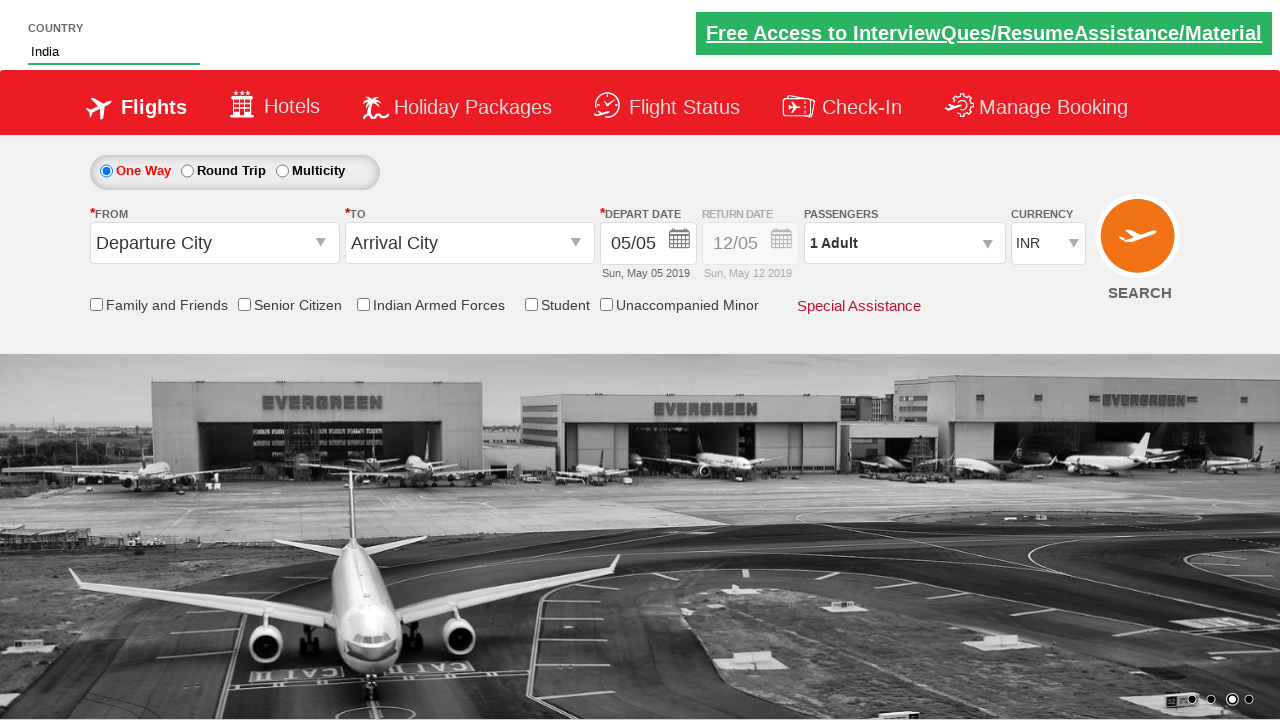